Tests form validation by submitting an empty form and verifying that required fields show red border validation errors.

Starting URL: https://demoqa.com/automation-practice-form

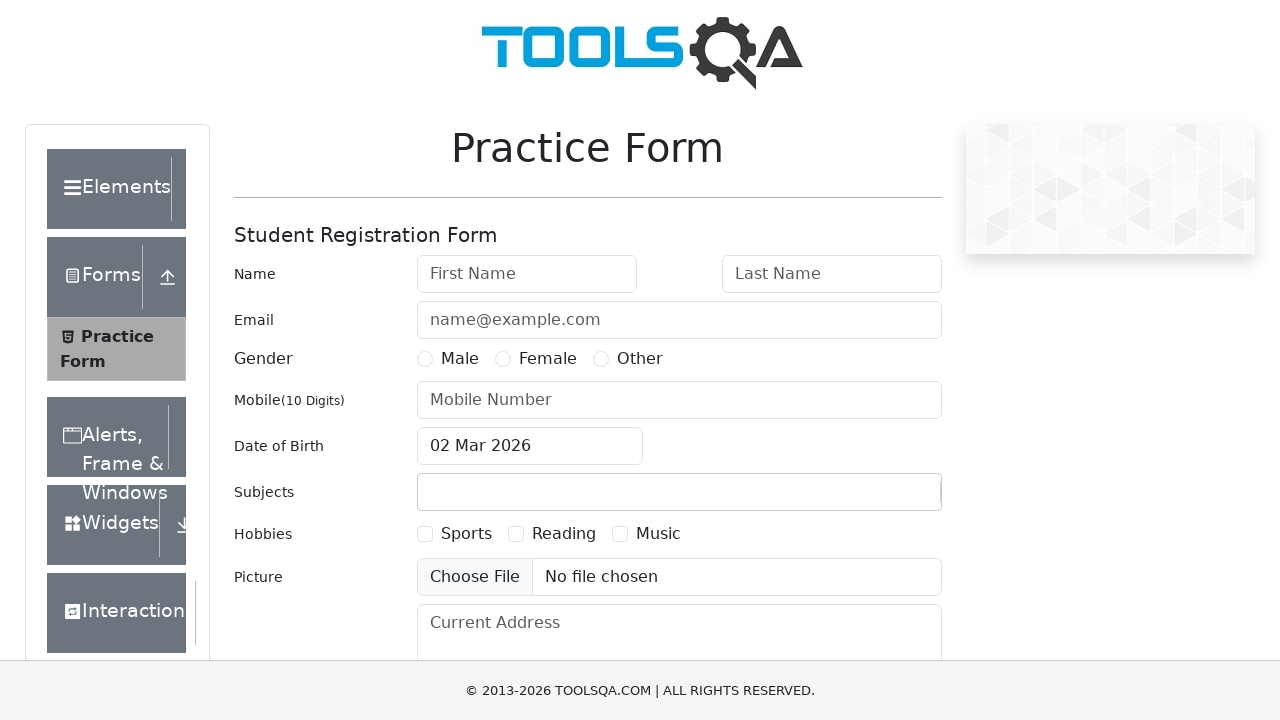

Navigated to automation practice form page
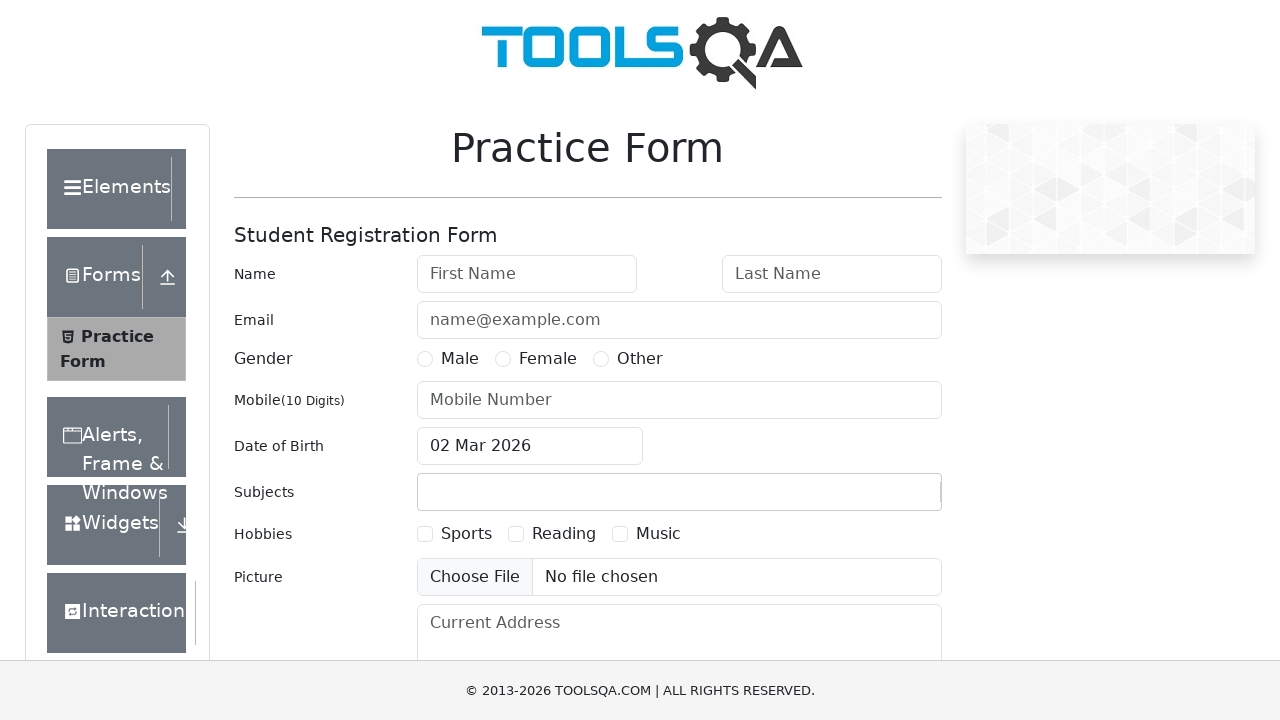

Clicked submit button with empty form at (885, 499) on #submit
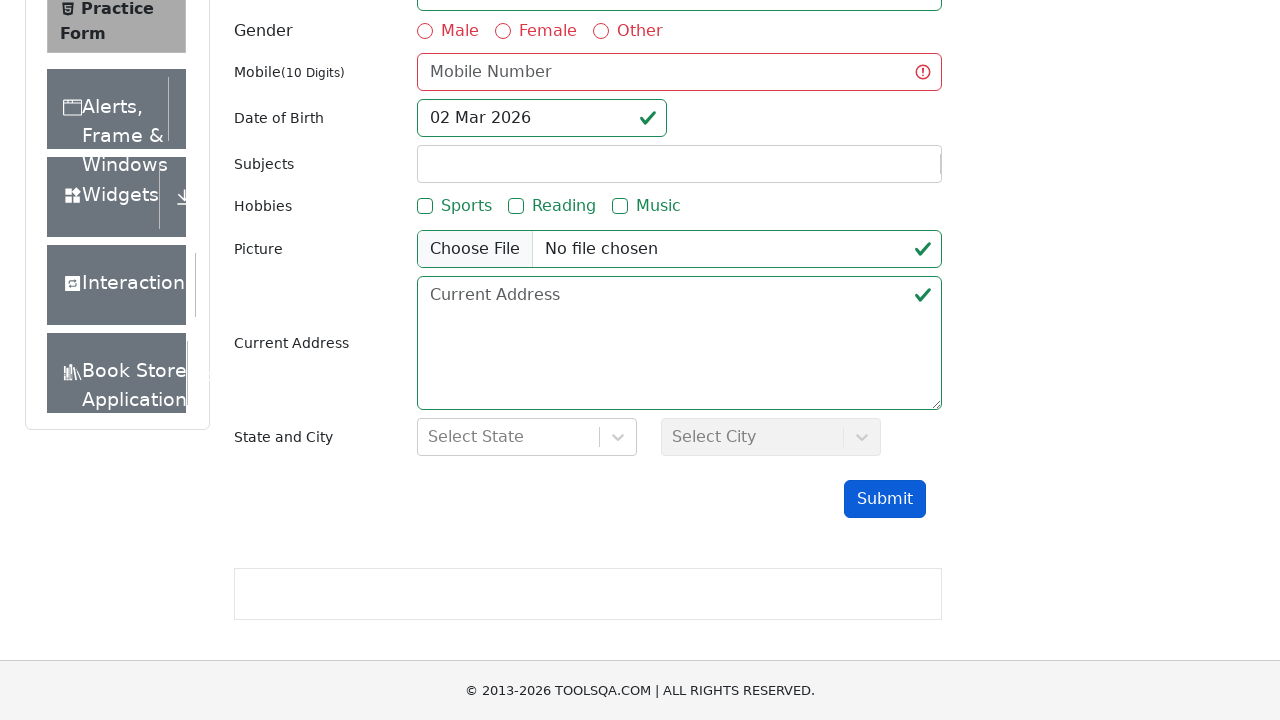

Waited for validation to be applied
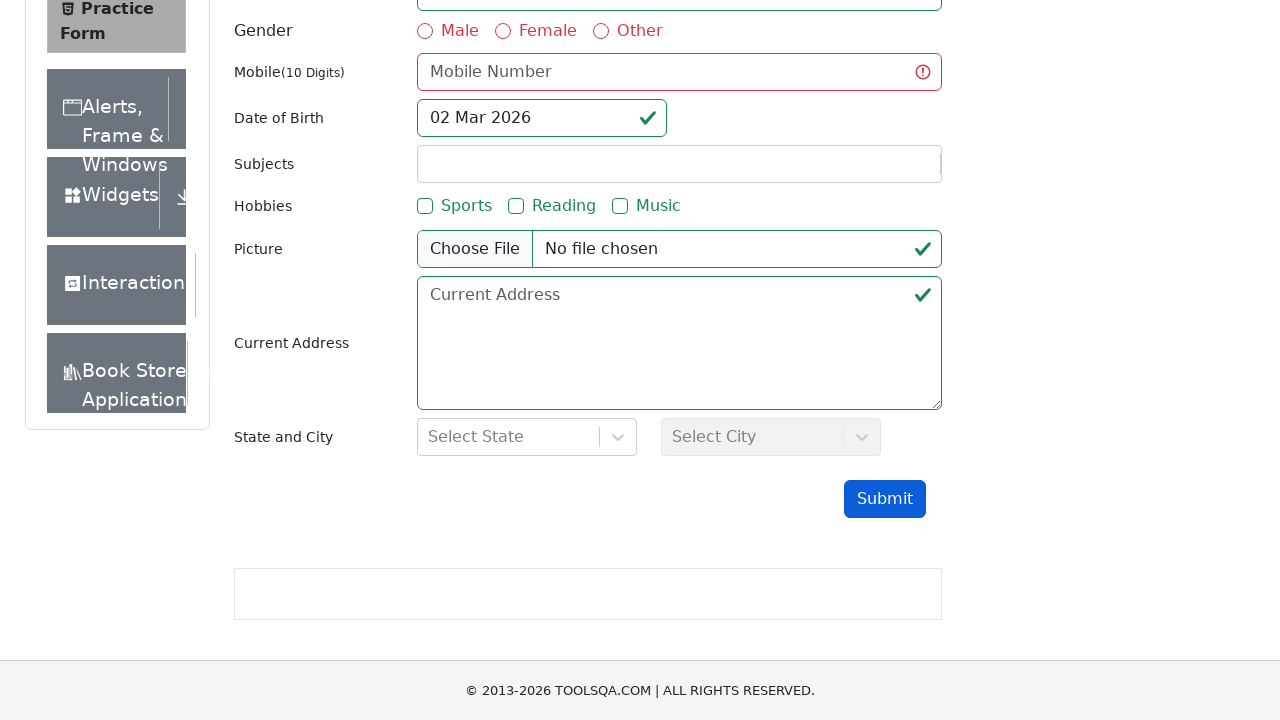

Verified firstName field shows invalid state with red border
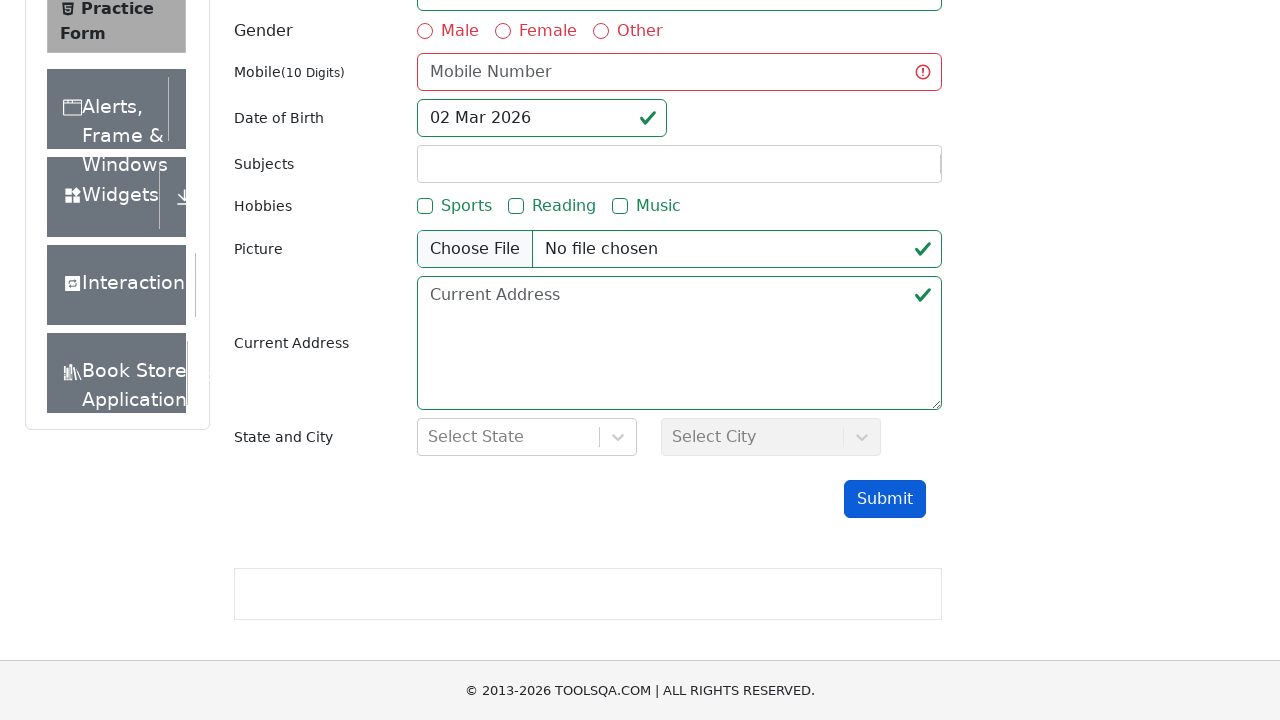

Verified lastName field shows invalid state with red border
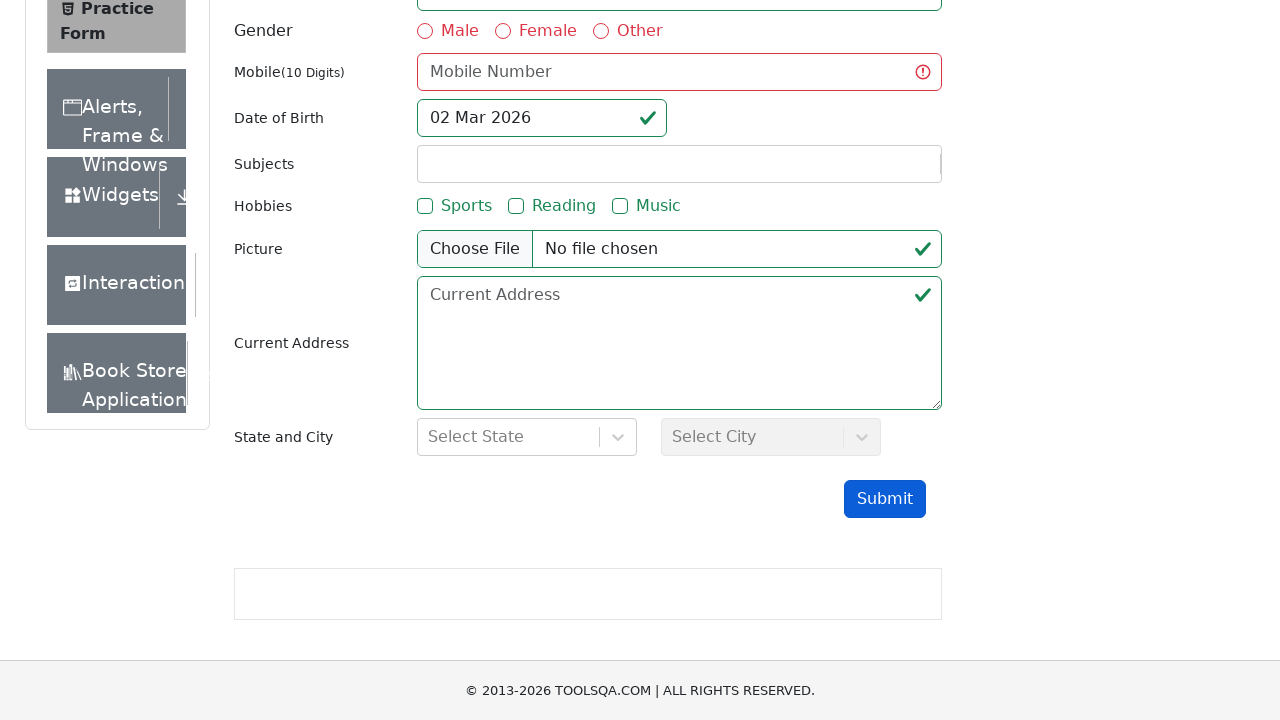

Verified userNumber field shows invalid state with red border
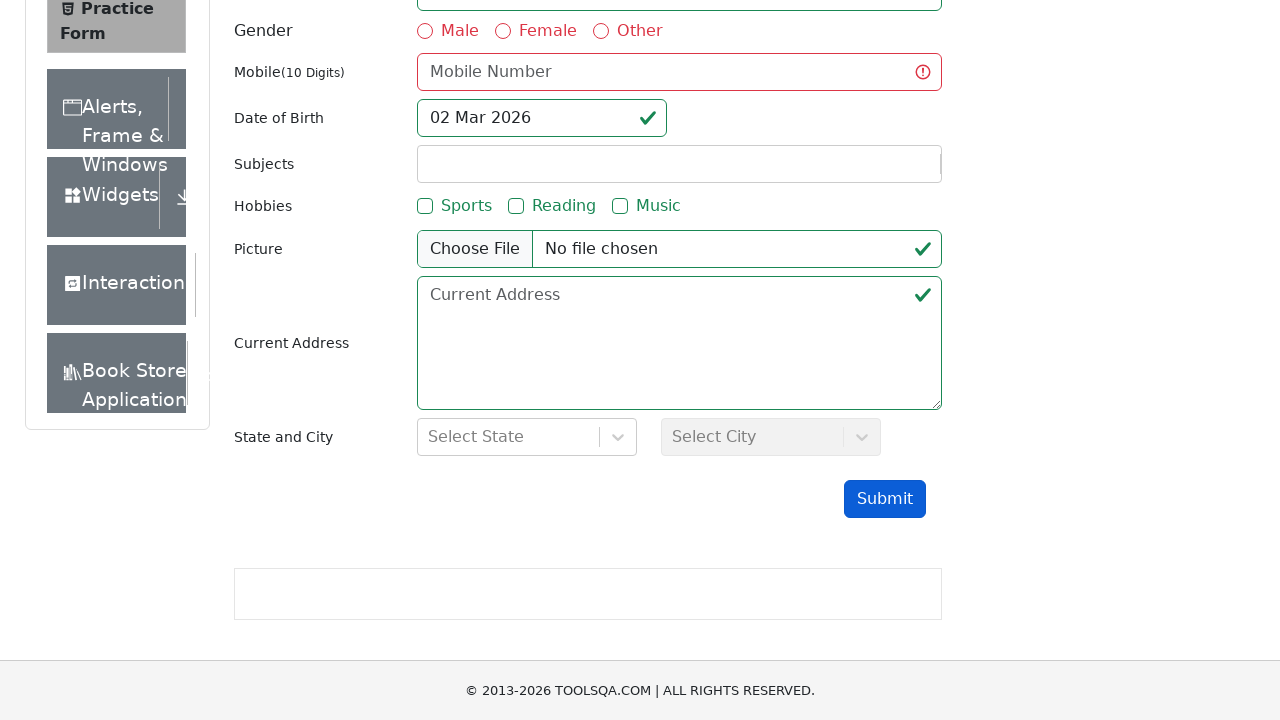

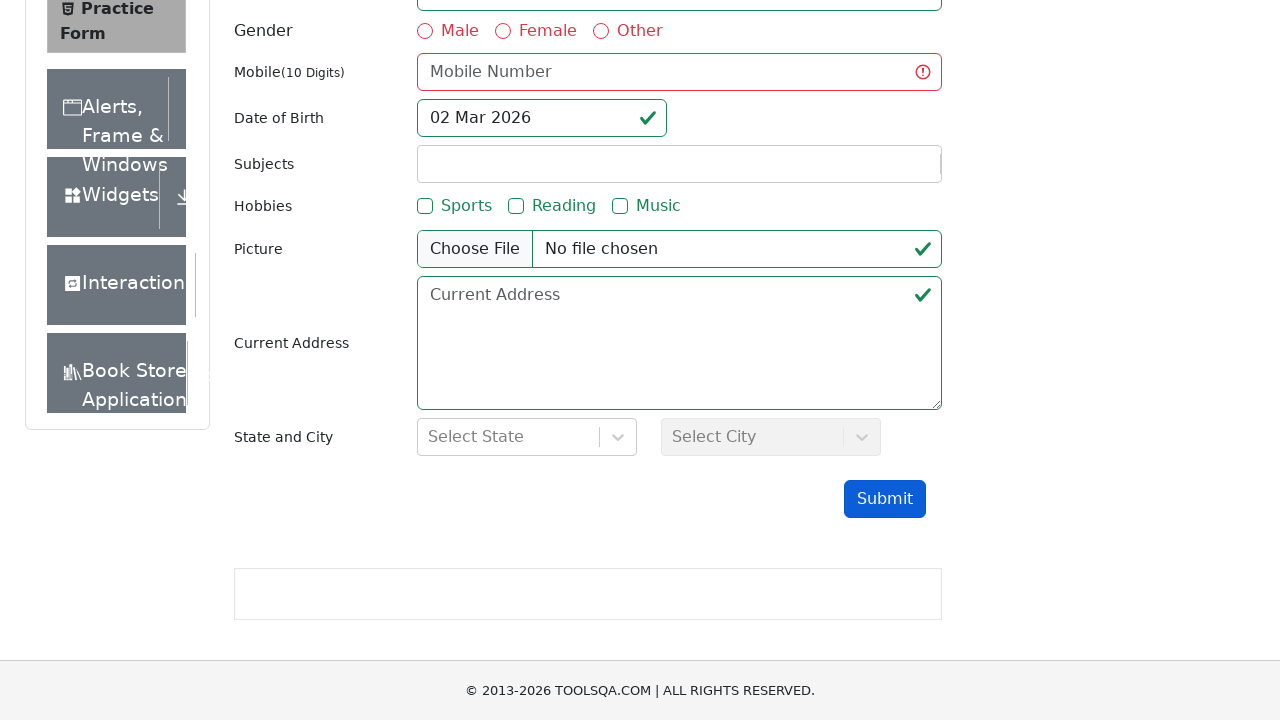